Tests un-marking todo items as complete by unchecking their toggle checkboxes

Starting URL: https://demo.playwright.dev/todomvc

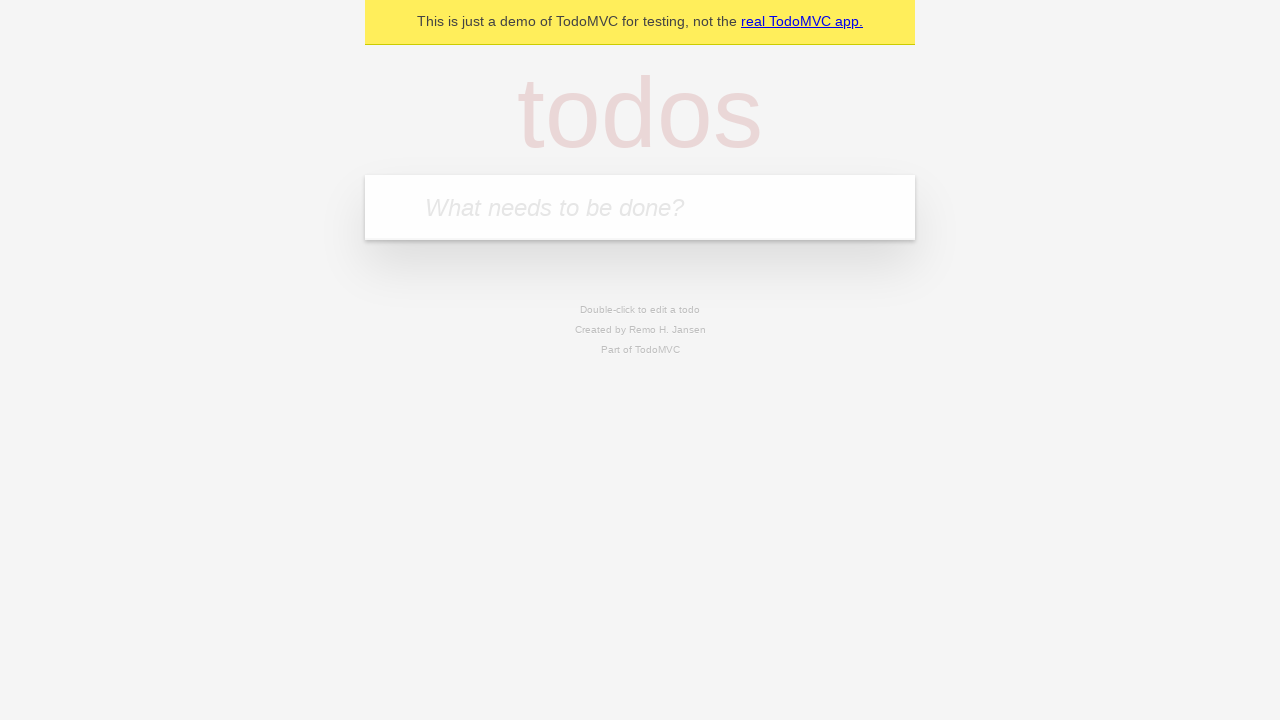

Filled new todo field with 'buy some cheese' on .new-todo
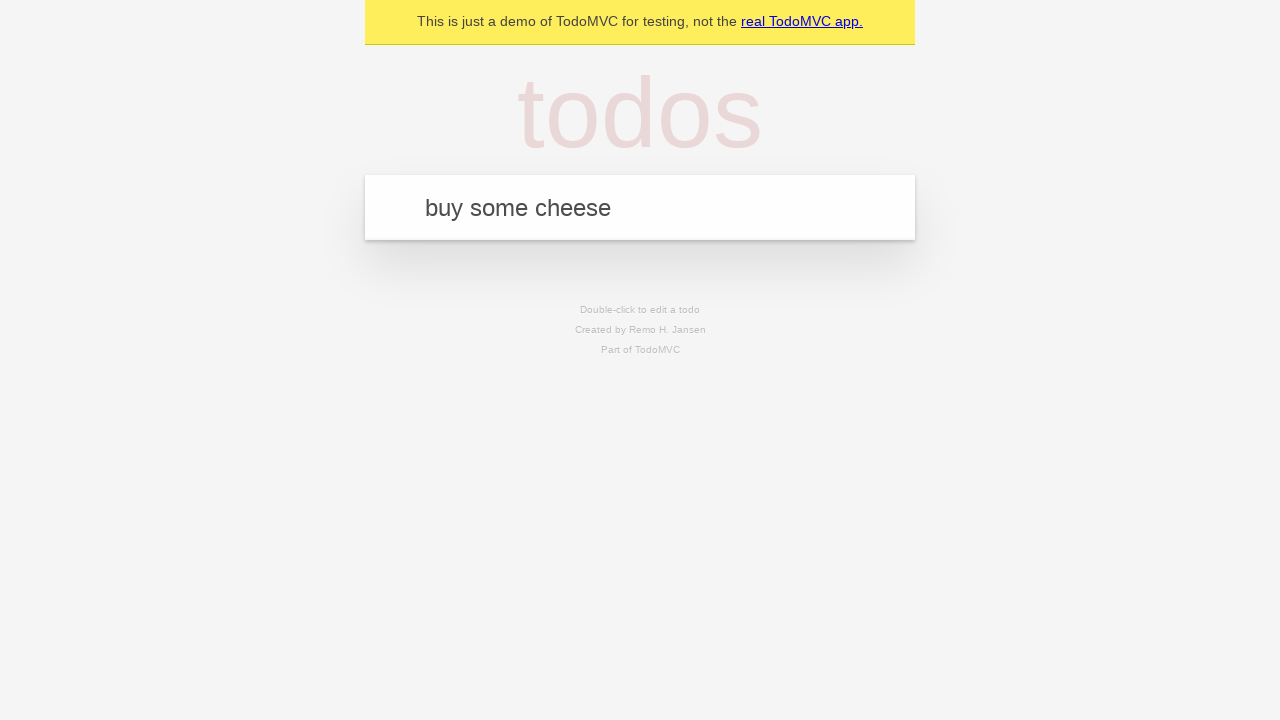

Pressed Enter to create first todo item on .new-todo
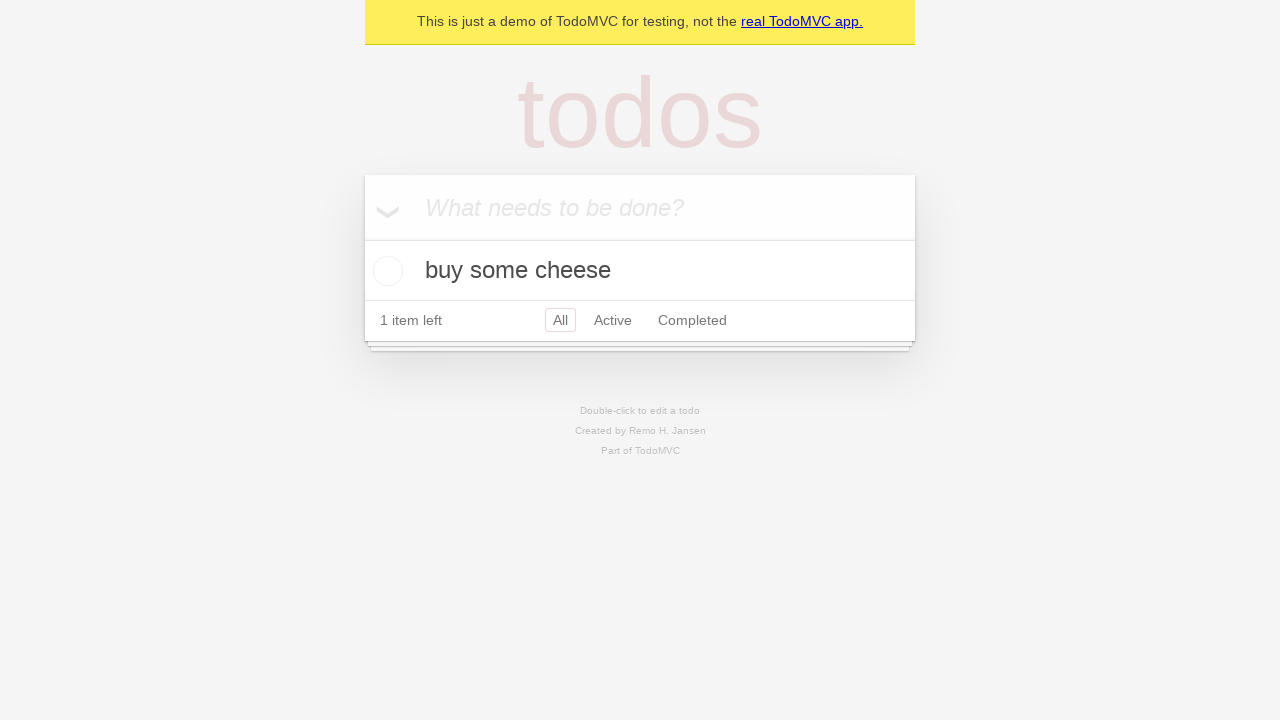

Filled new todo field with 'feed the cat' on .new-todo
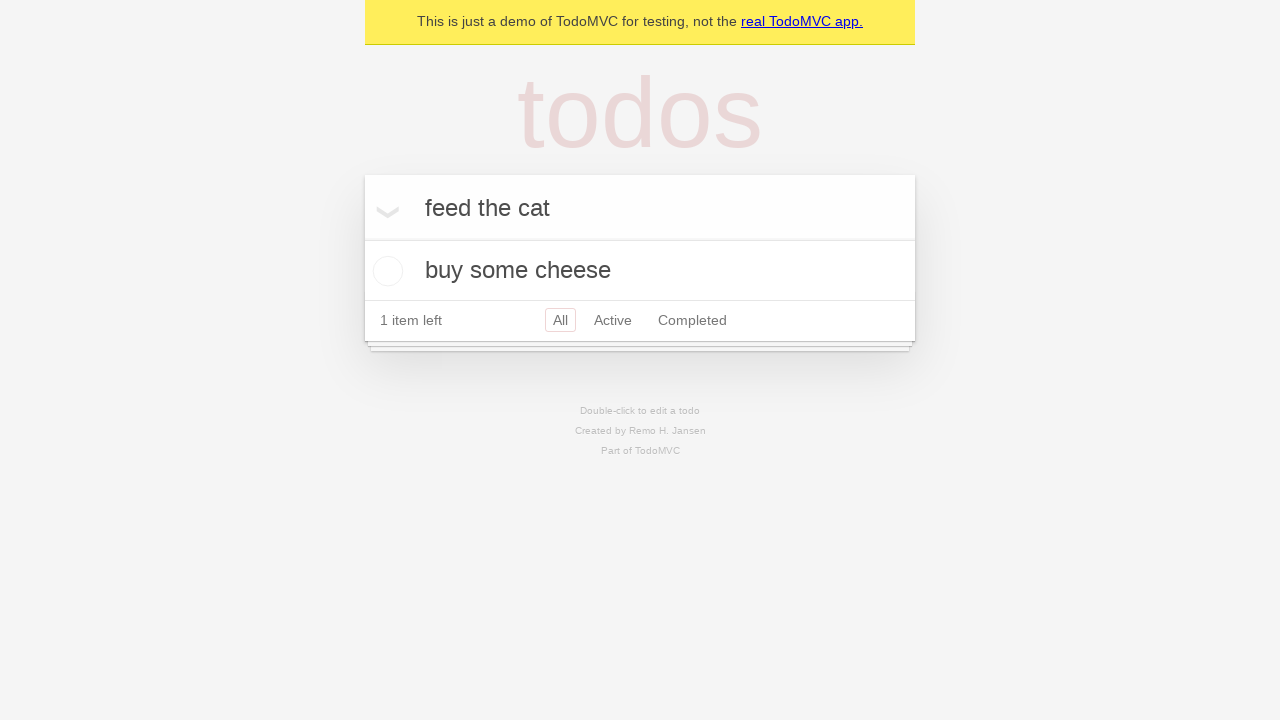

Pressed Enter to create second todo item on .new-todo
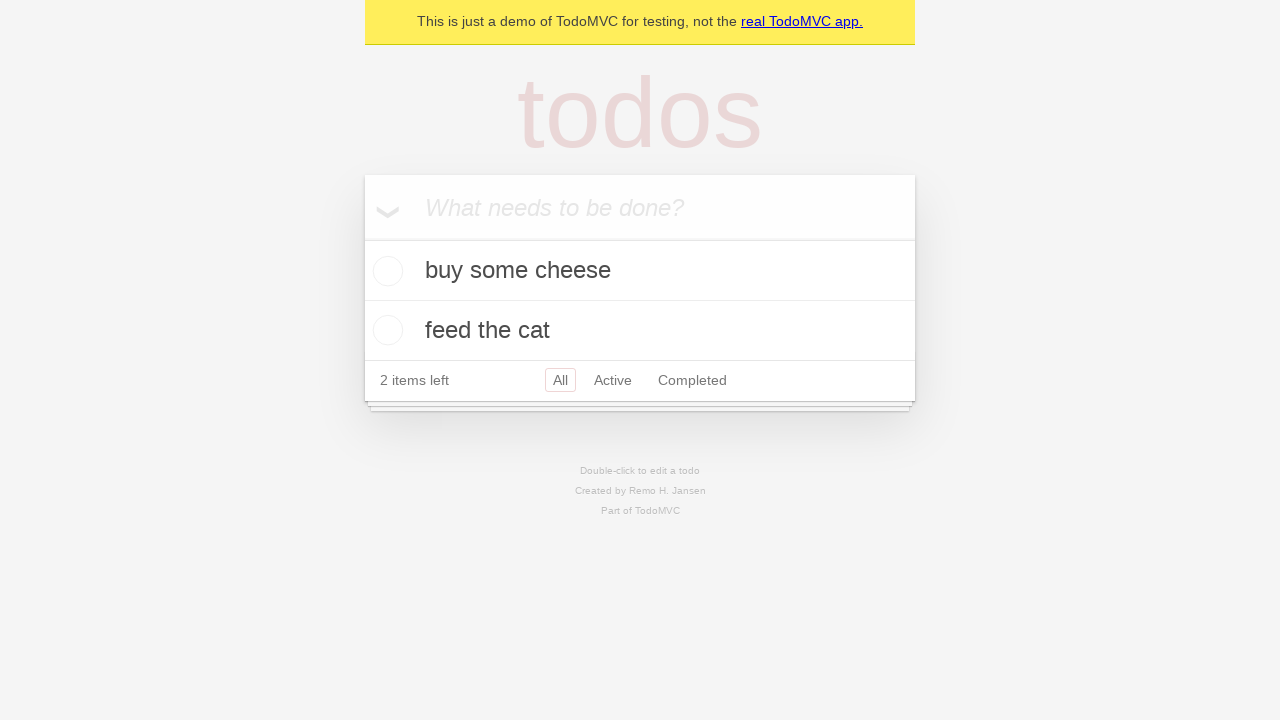

Checked toggle checkbox on first todo item to mark as complete at (385, 271) on .todo-list li >> nth=0 >> .toggle
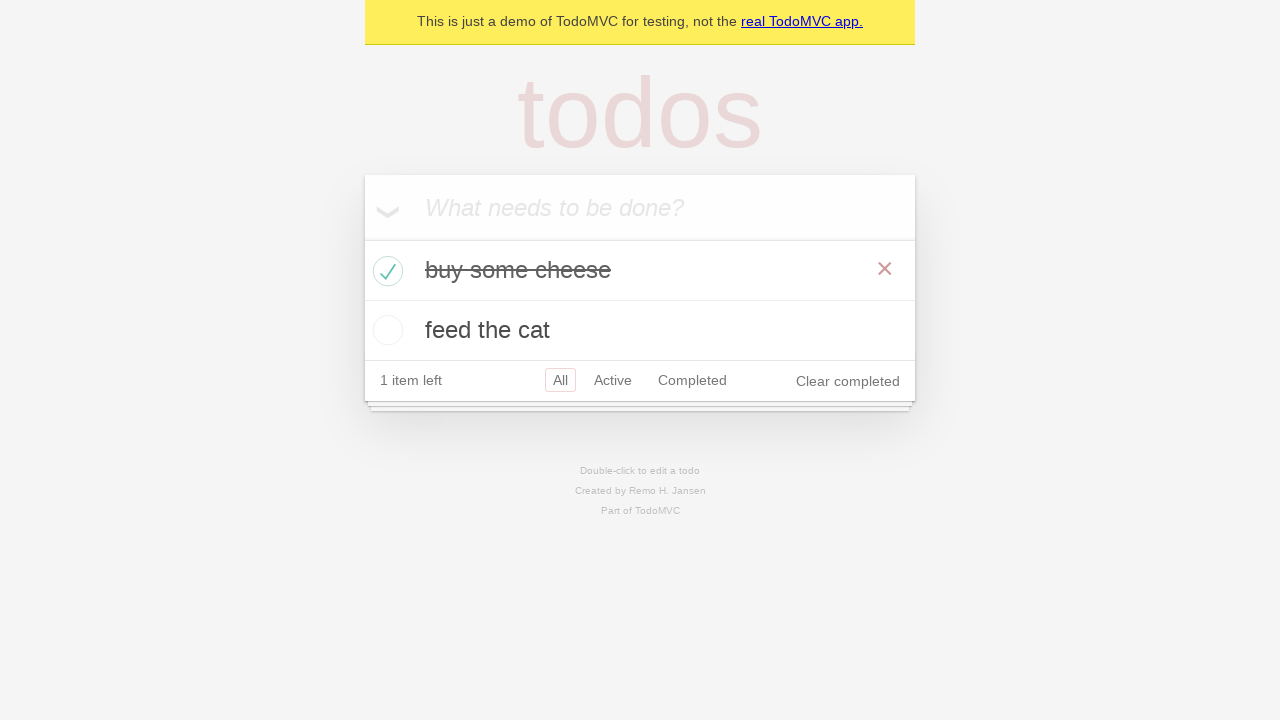

Unchecked toggle checkbox on first todo item to mark as incomplete at (385, 271) on .todo-list li >> nth=0 >> .toggle
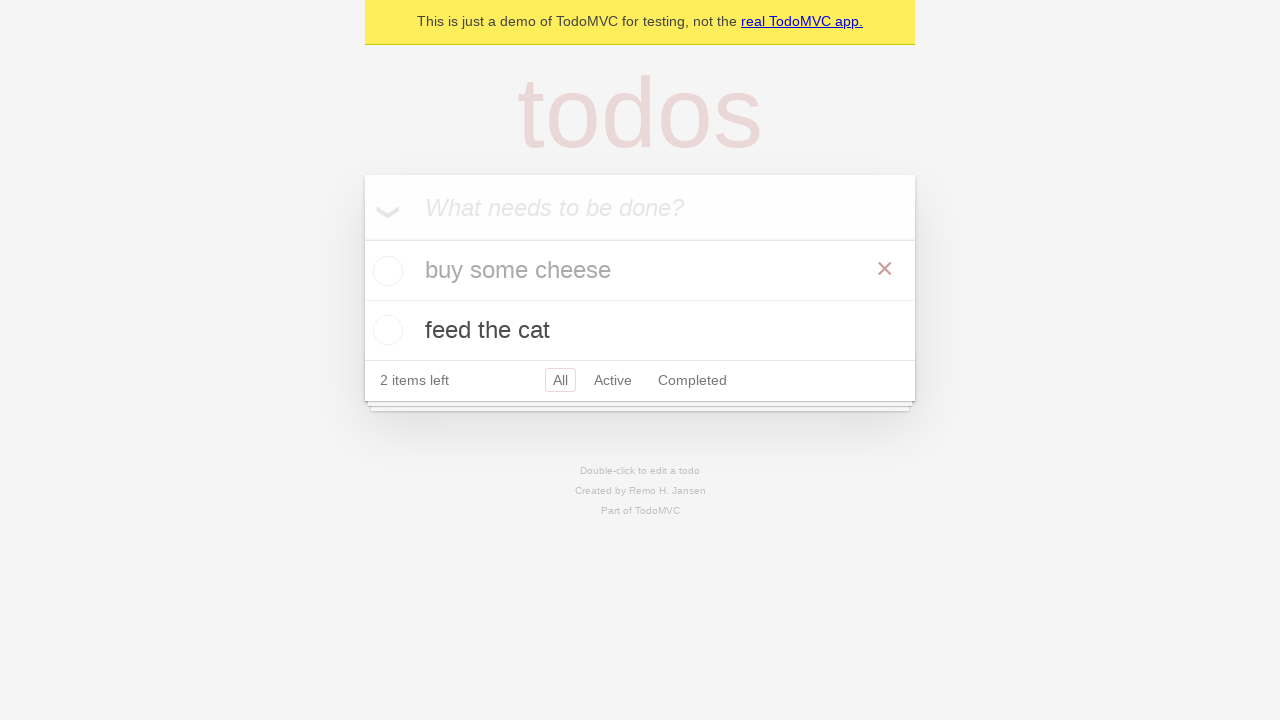

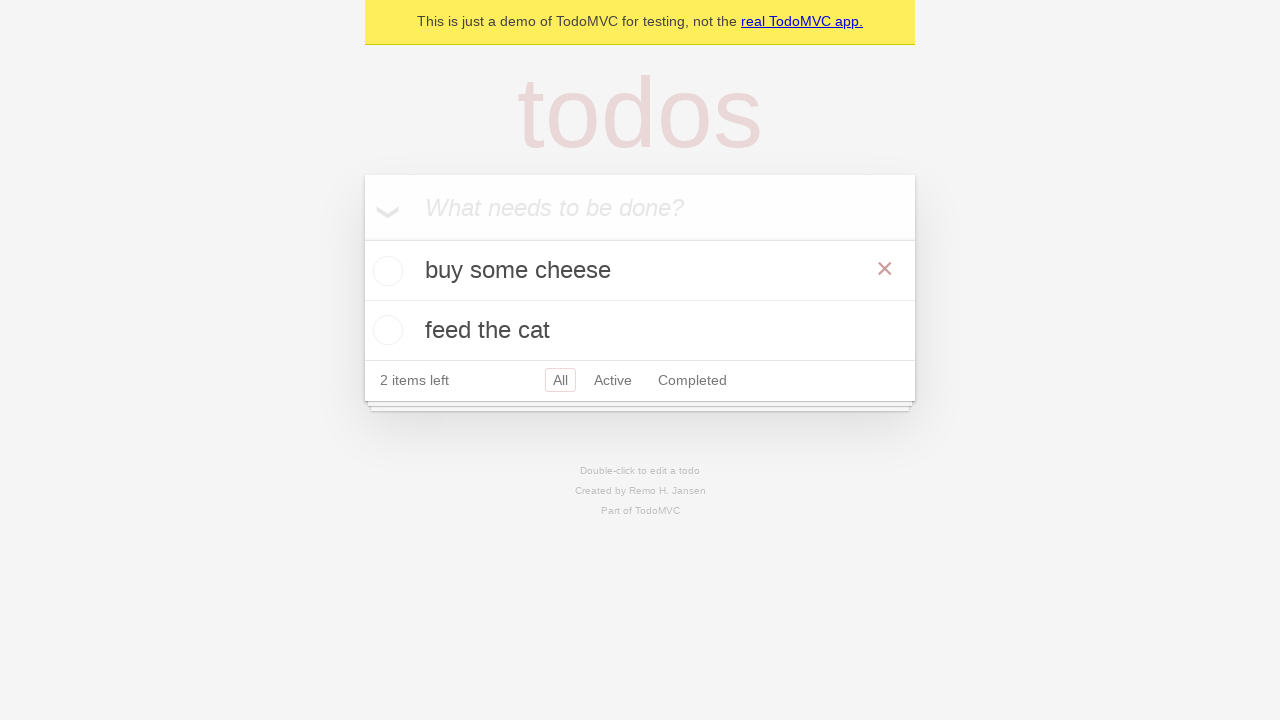